Tests jQuery UI selectmenu by clicking and selecting random options from multiple dropdown menus

Starting URL: http://jqueryui.com/selectmenu/

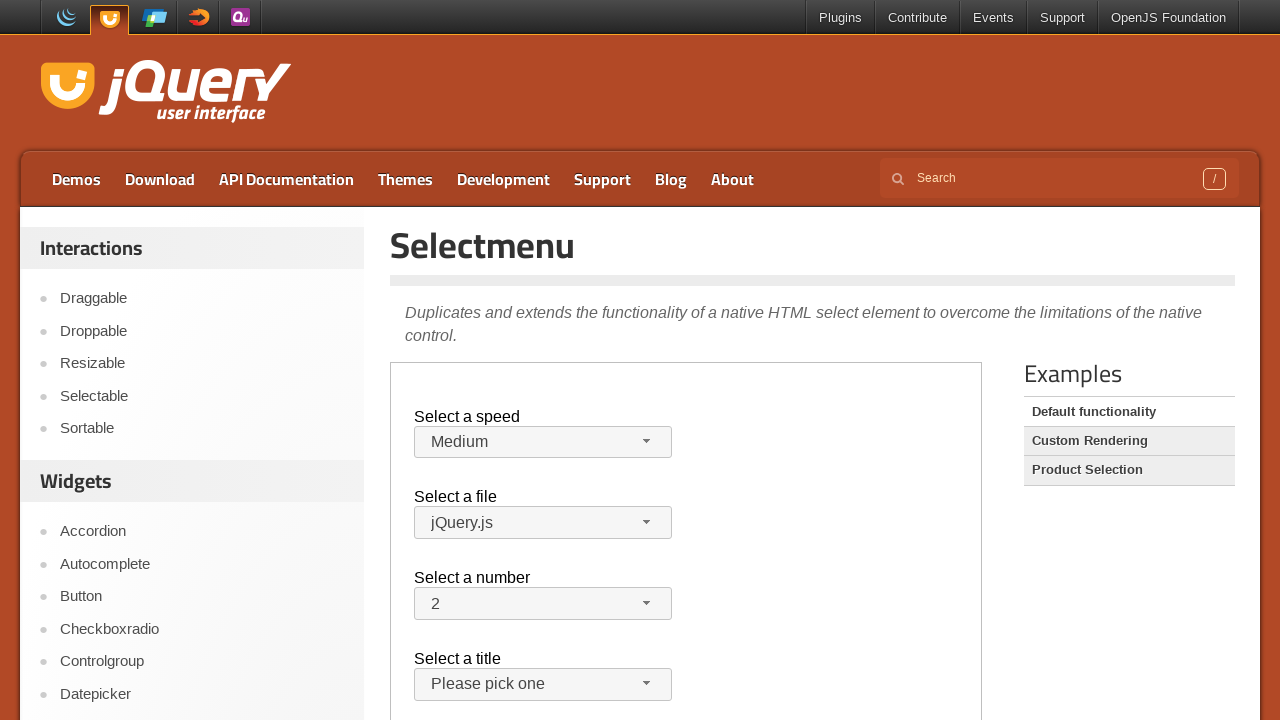

Located iframe containing selectmenu demo
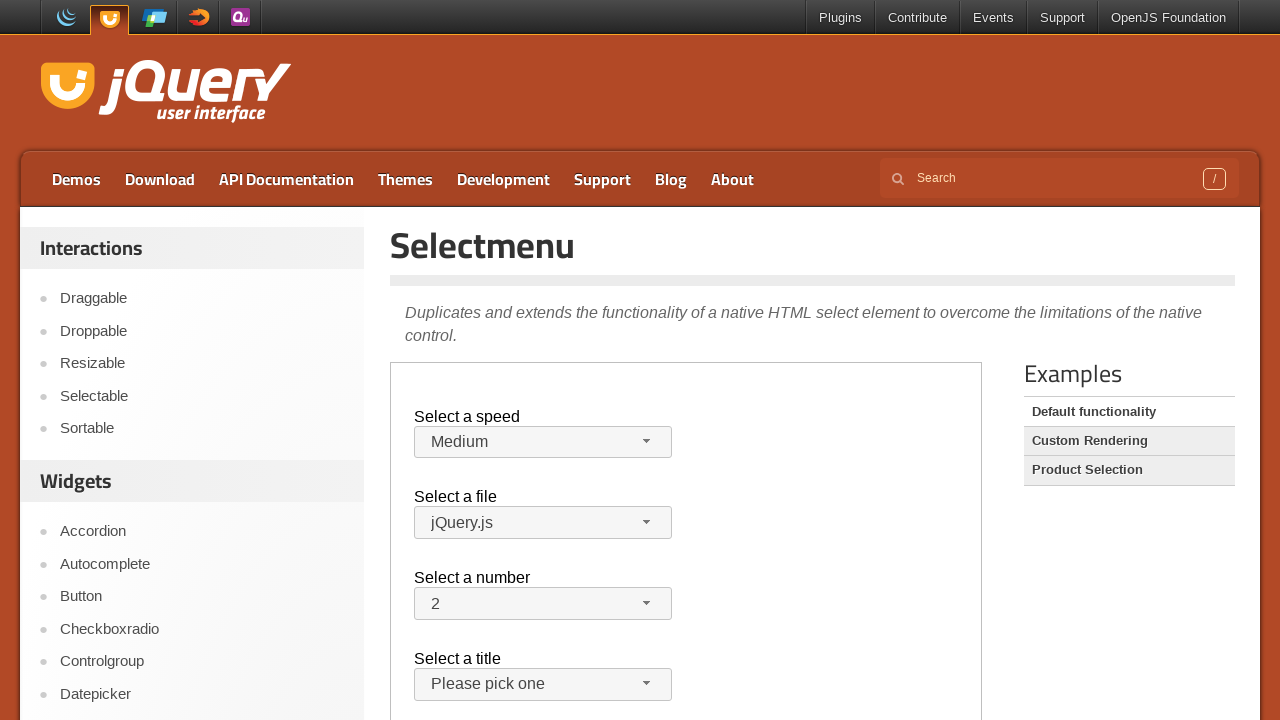

Clicked Speed dropdown button at (543, 442) on iframe.demo-frame >> nth=0 >> internal:control=enter-frame >> #speed-button
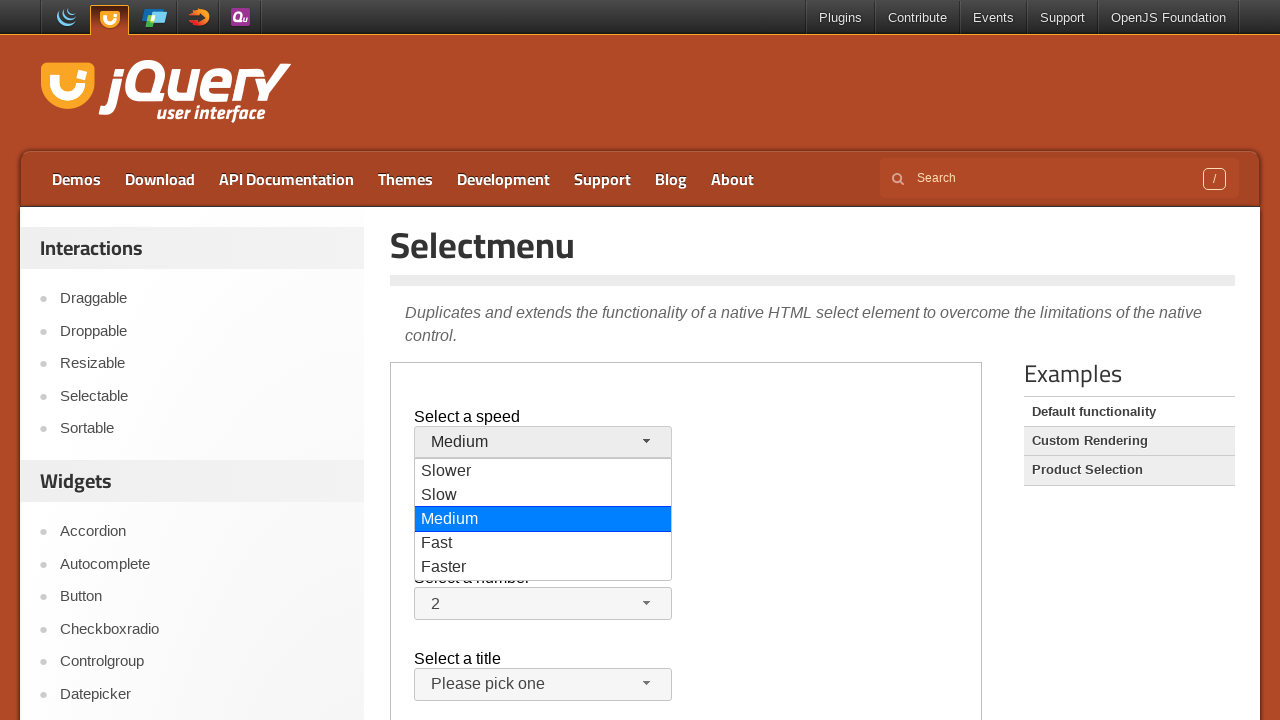

Retrieved all Speed dropdown options
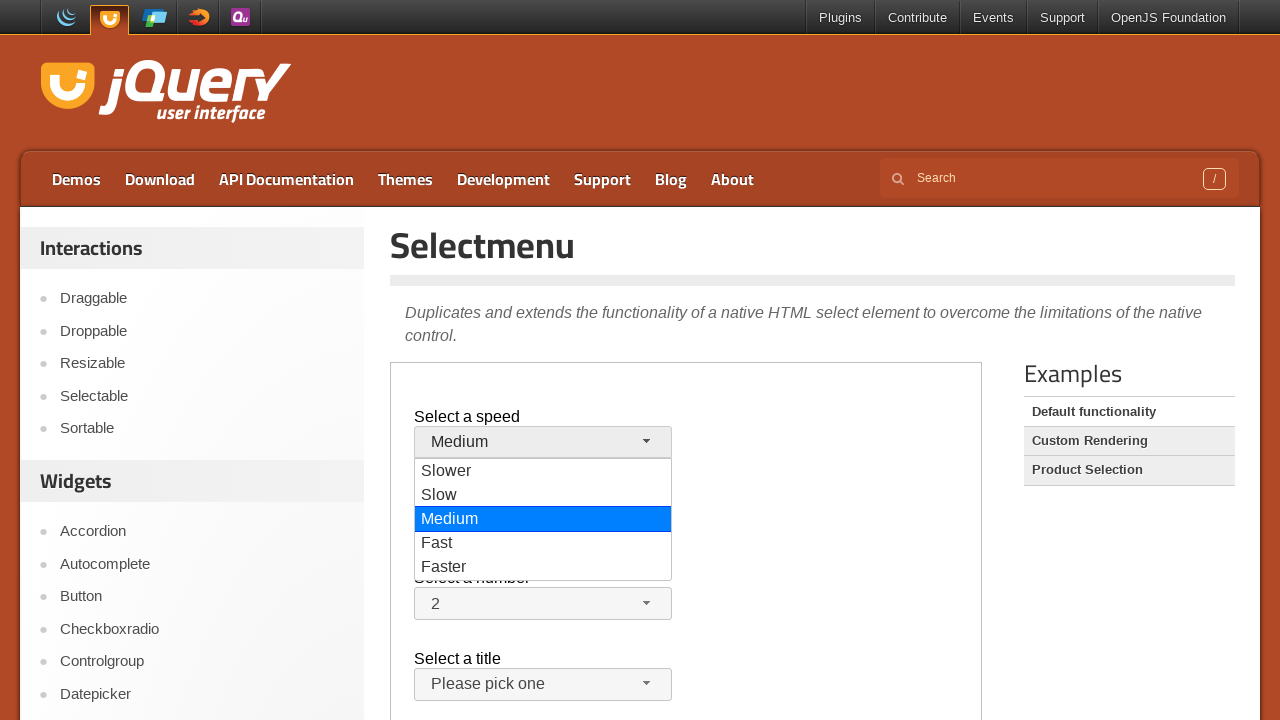

Selected random option from Speed dropdown at (543, 472) on iframe.demo-frame >> nth=0 >> internal:control=enter-frame >> #speed-menu li.ui-
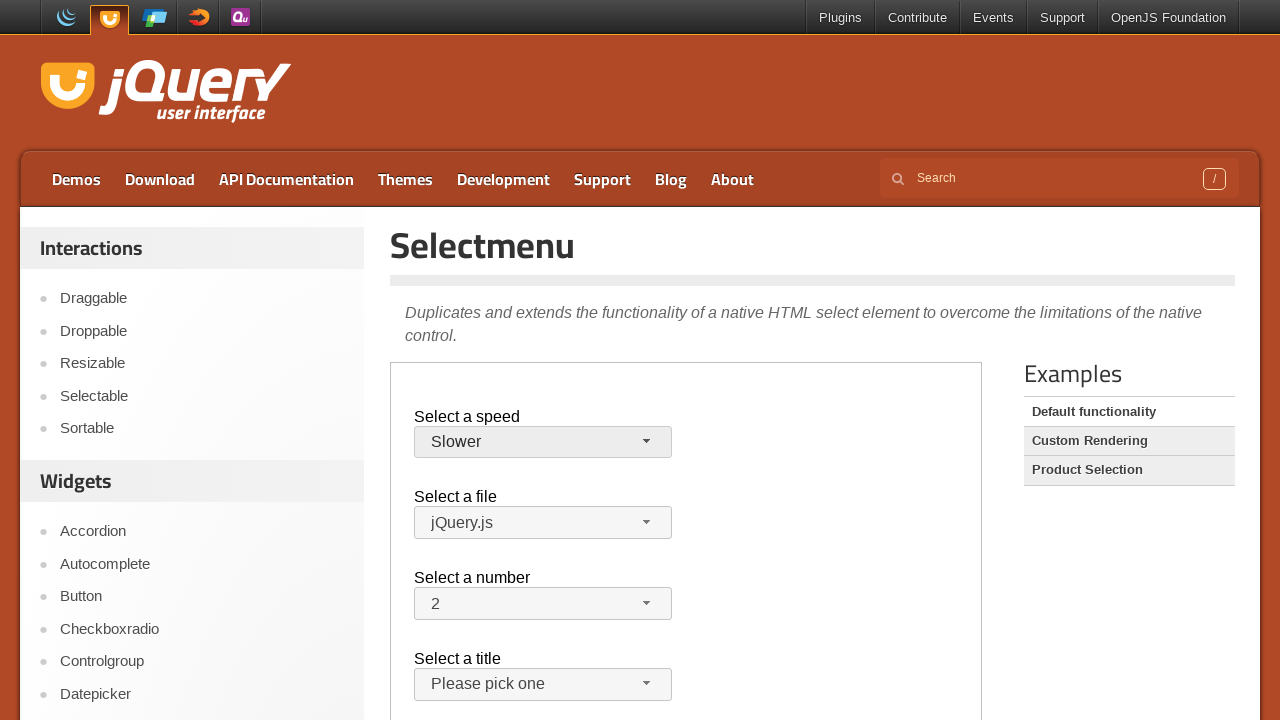

Clicked Files dropdown button at (543, 523) on iframe.demo-frame >> nth=0 >> internal:control=enter-frame >> #files-button
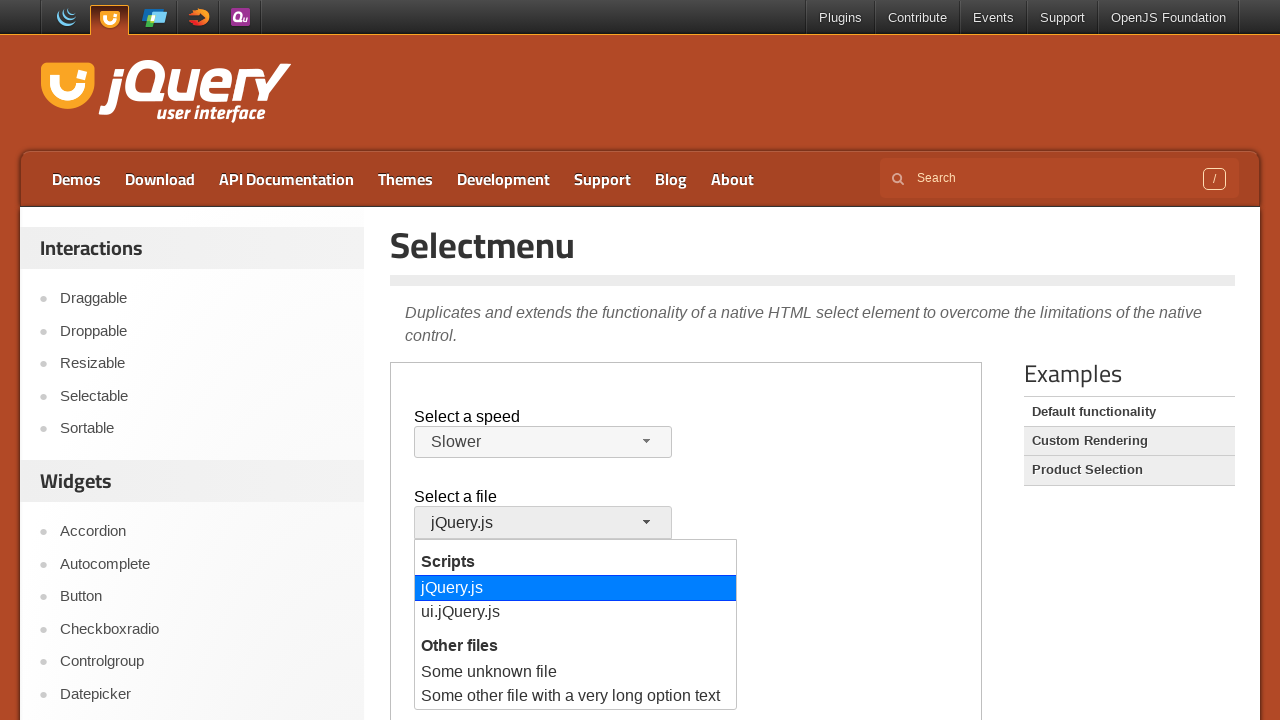

Retrieved all Files dropdown options
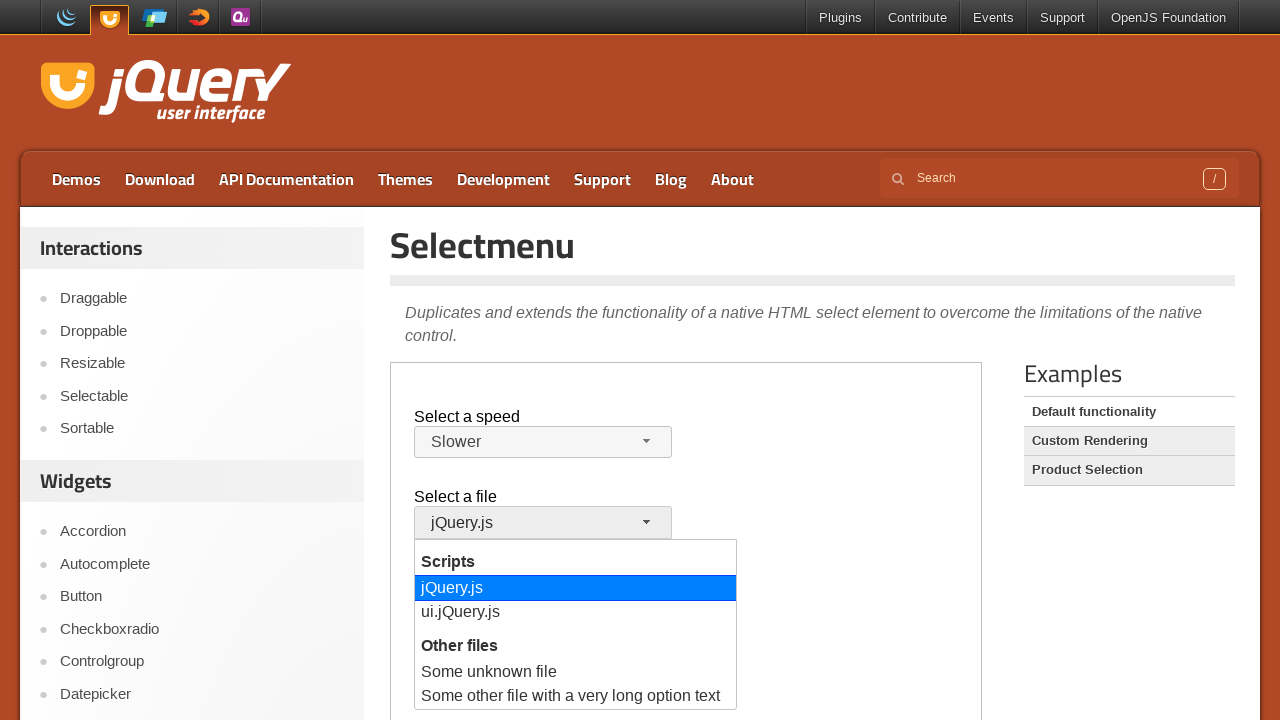

Selected random option from Files dropdown at (576, 589) on iframe.demo-frame >> nth=0 >> internal:control=enter-frame >> #files-menu li.ui-
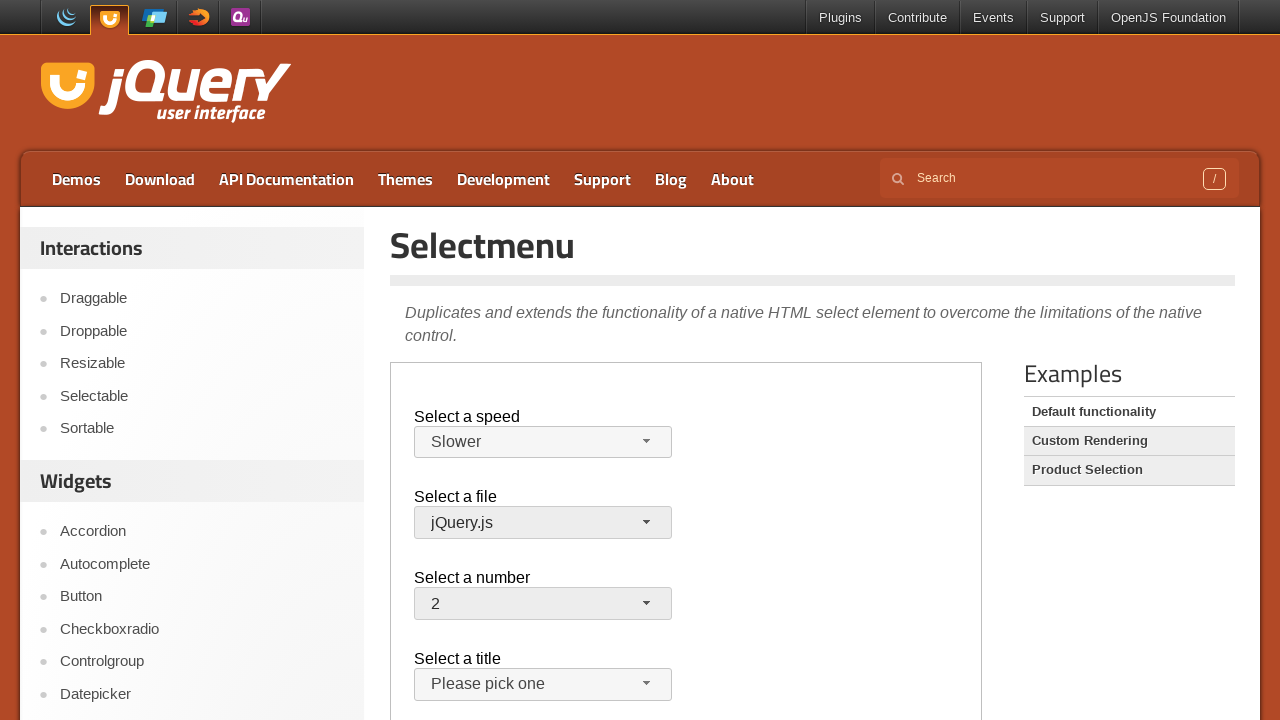

Clicked Number dropdown button at (543, 604) on iframe.demo-frame >> nth=0 >> internal:control=enter-frame >> #number-button
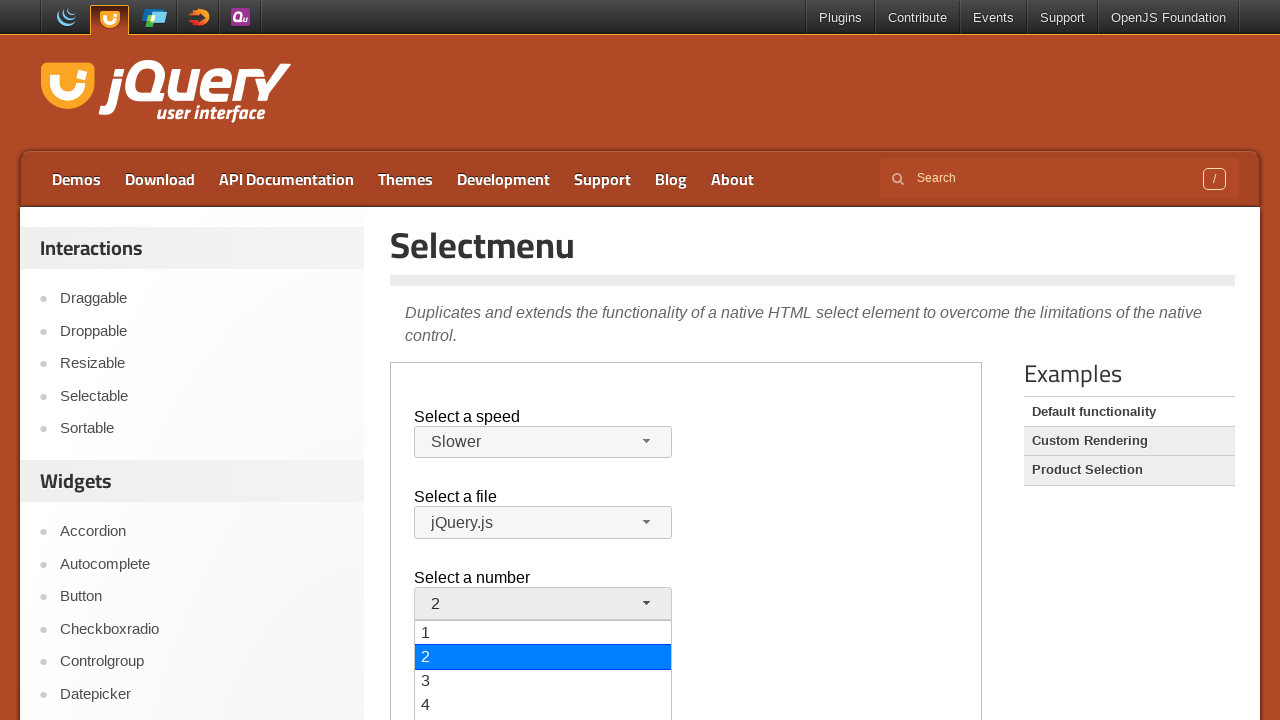

Retrieved all Number dropdown options
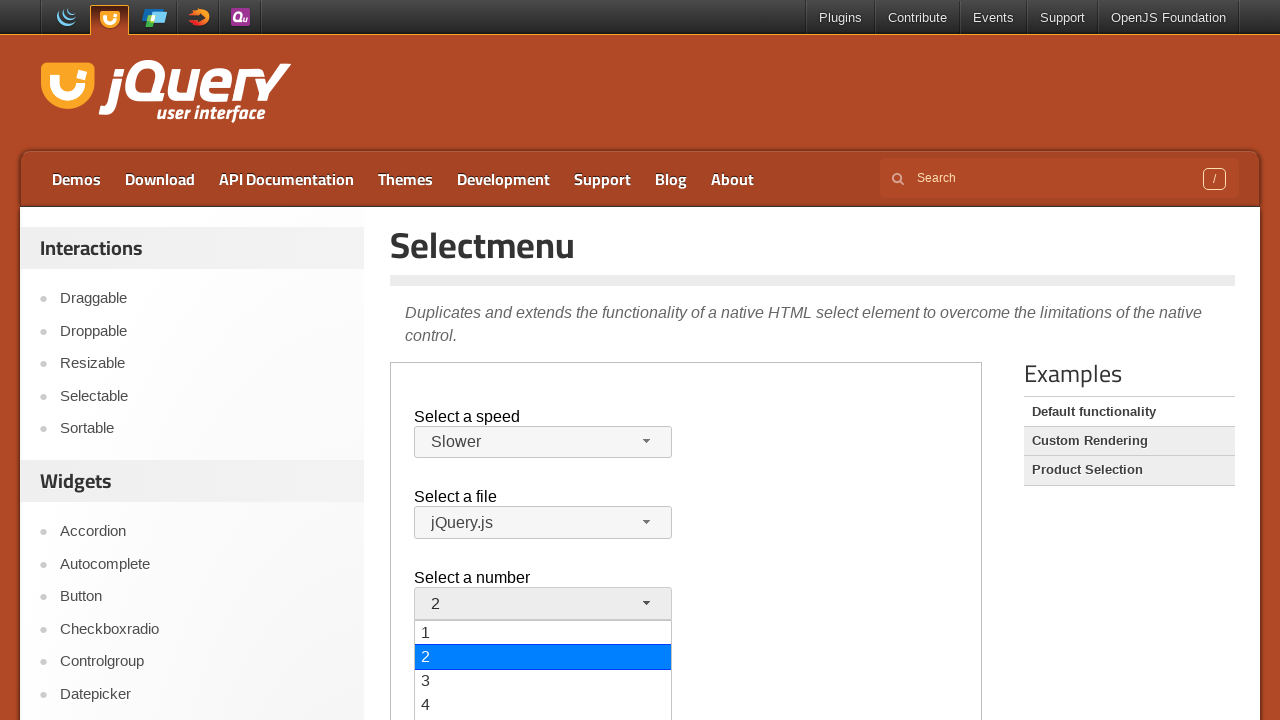

Selected random option from Number dropdown at (543, 708) on iframe.demo-frame >> nth=0 >> internal:control=enter-frame >> #number-menu li.ui
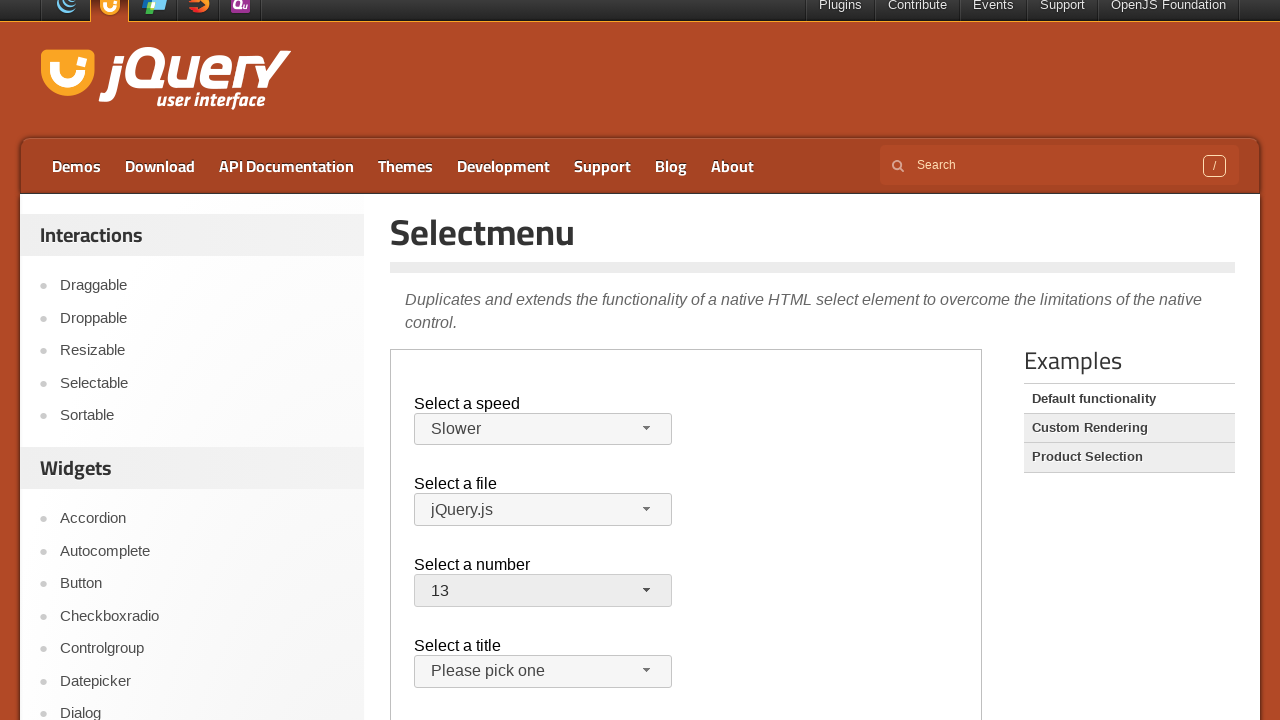

Clicked Salutation dropdown button at (543, 672) on iframe.demo-frame >> nth=0 >> internal:control=enter-frame >> #salutation-button
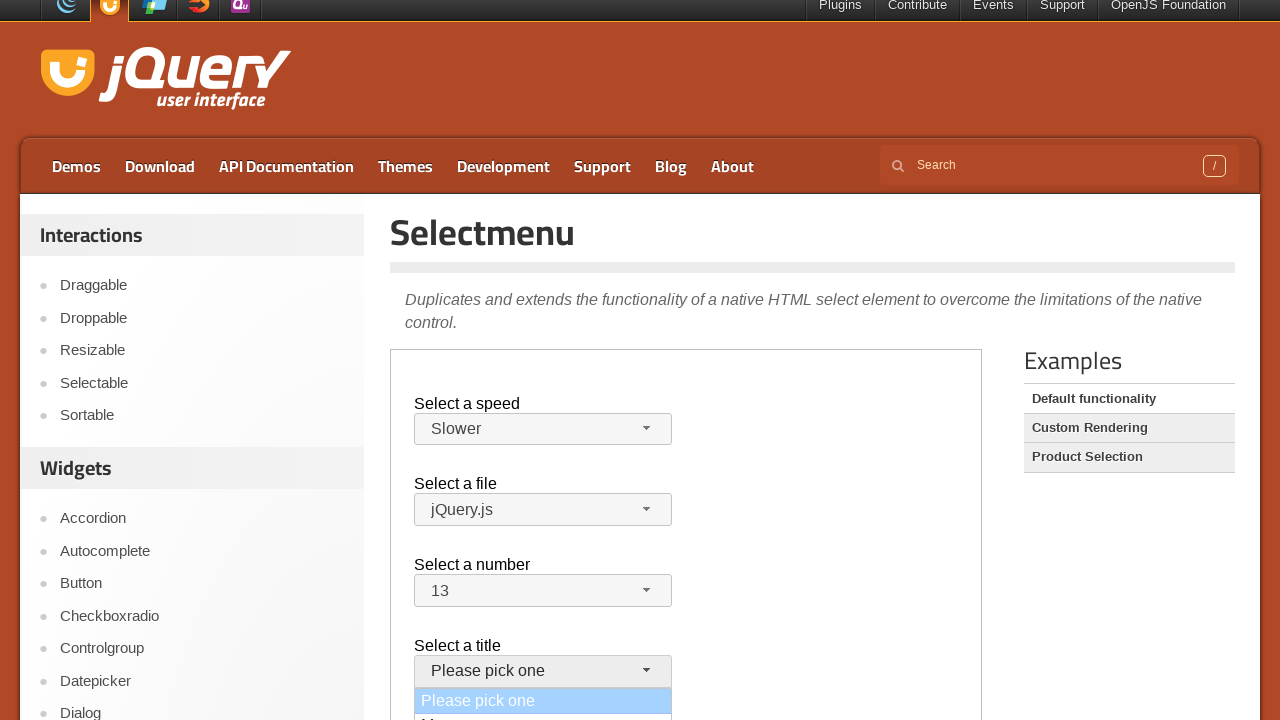

Retrieved all Salutation dropdown options
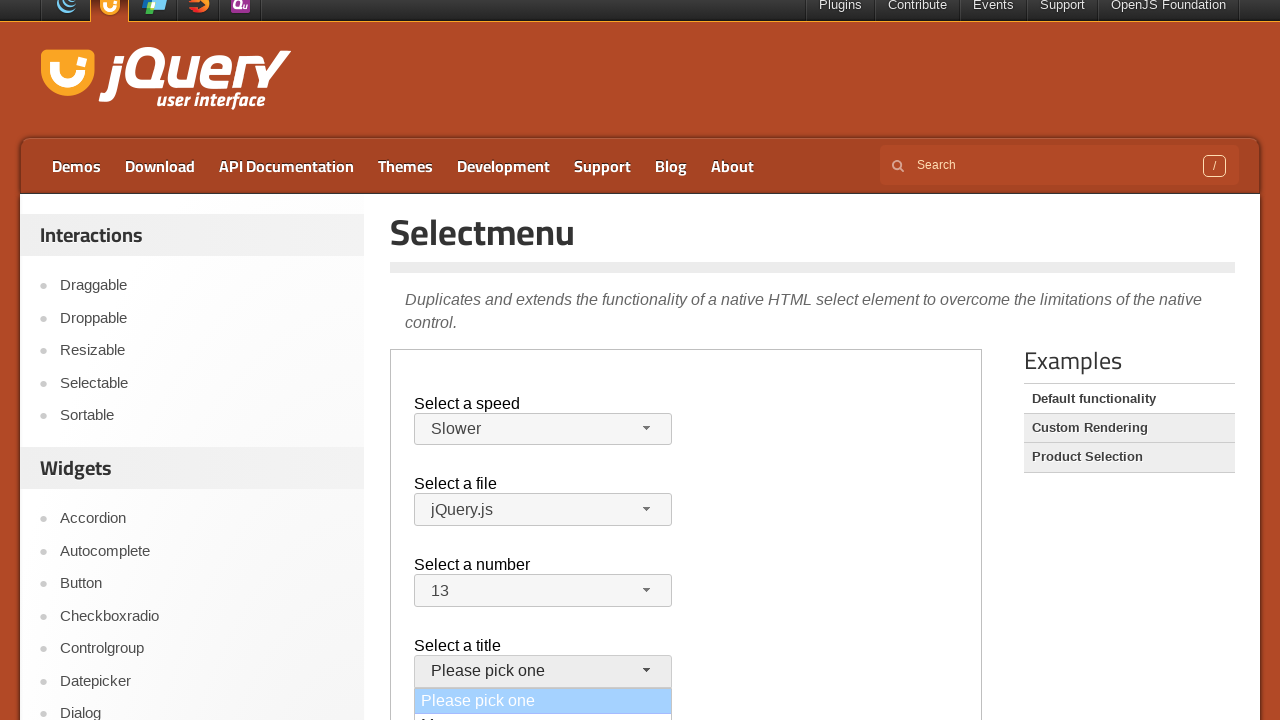

Selected random option from Salutation dropdown at (543, 360) on iframe.demo-frame >> nth=0 >> internal:control=enter-frame >> #salutation-menu l
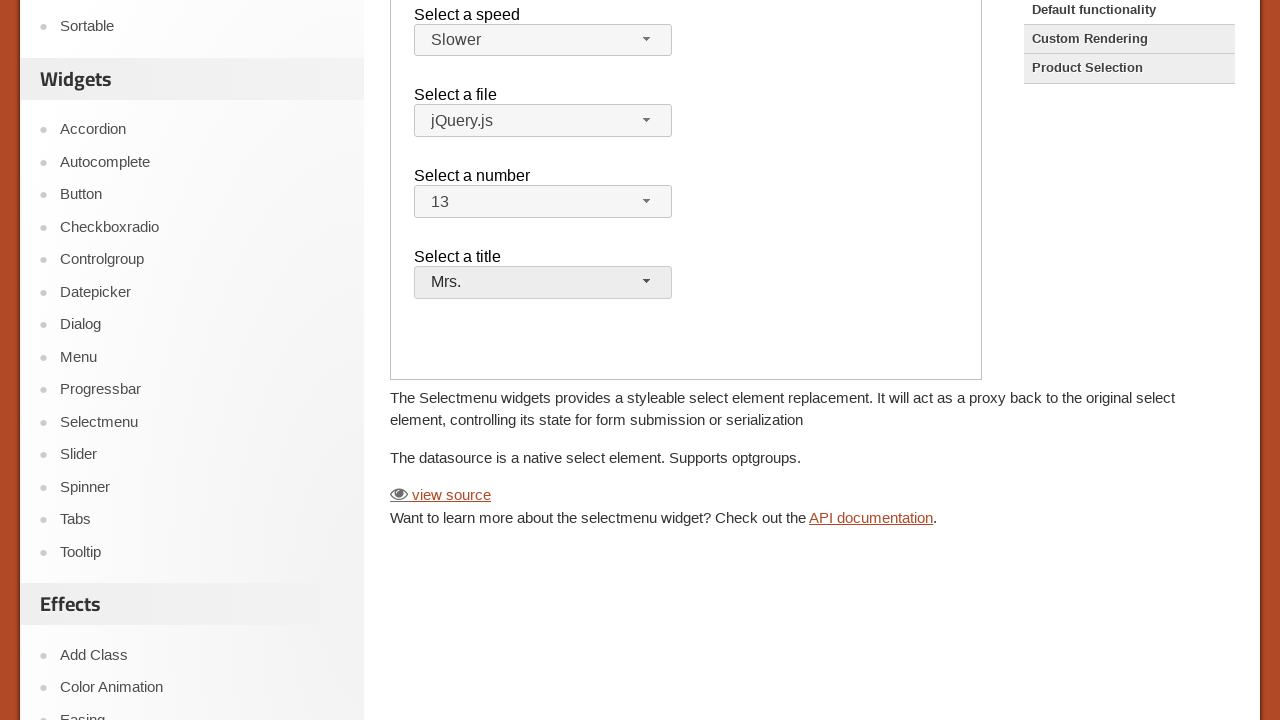

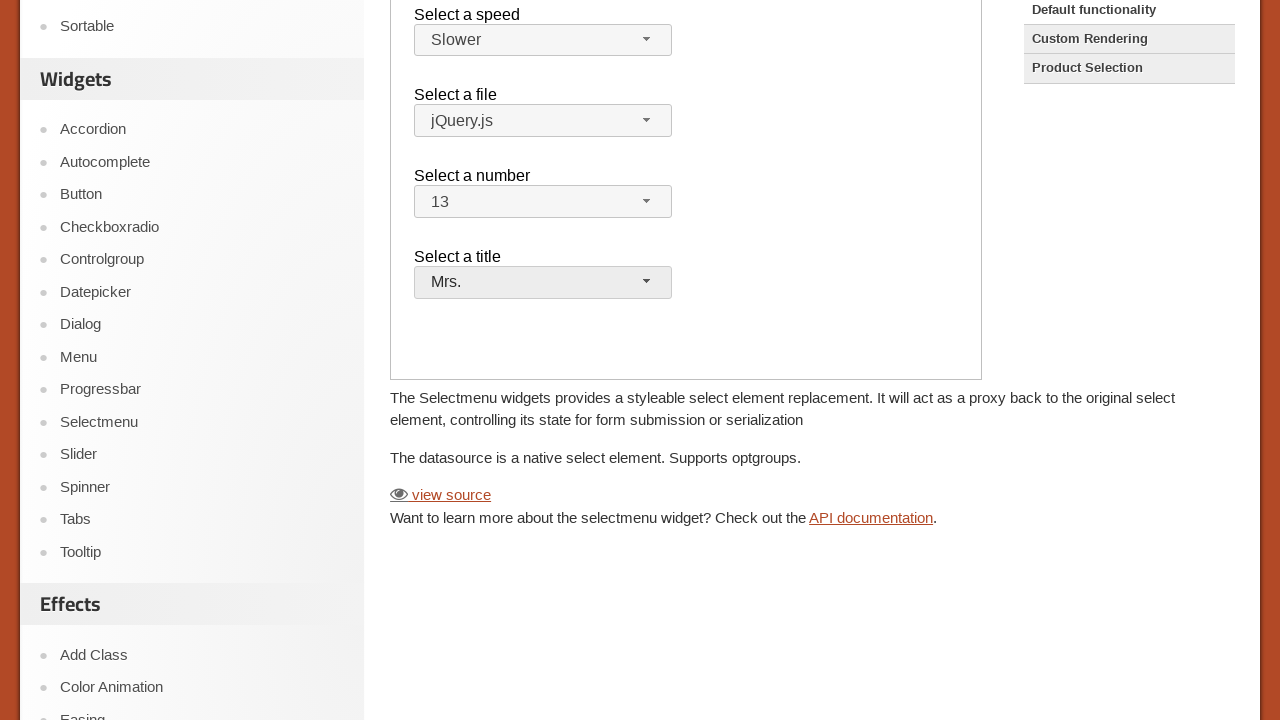